Tests the sorting functionality of a vegetable/fruit table by clicking the column header and verifying that items are sorted alphabetically

Starting URL: https://rahulshettyacademy.com/seleniumPractise/#/offers

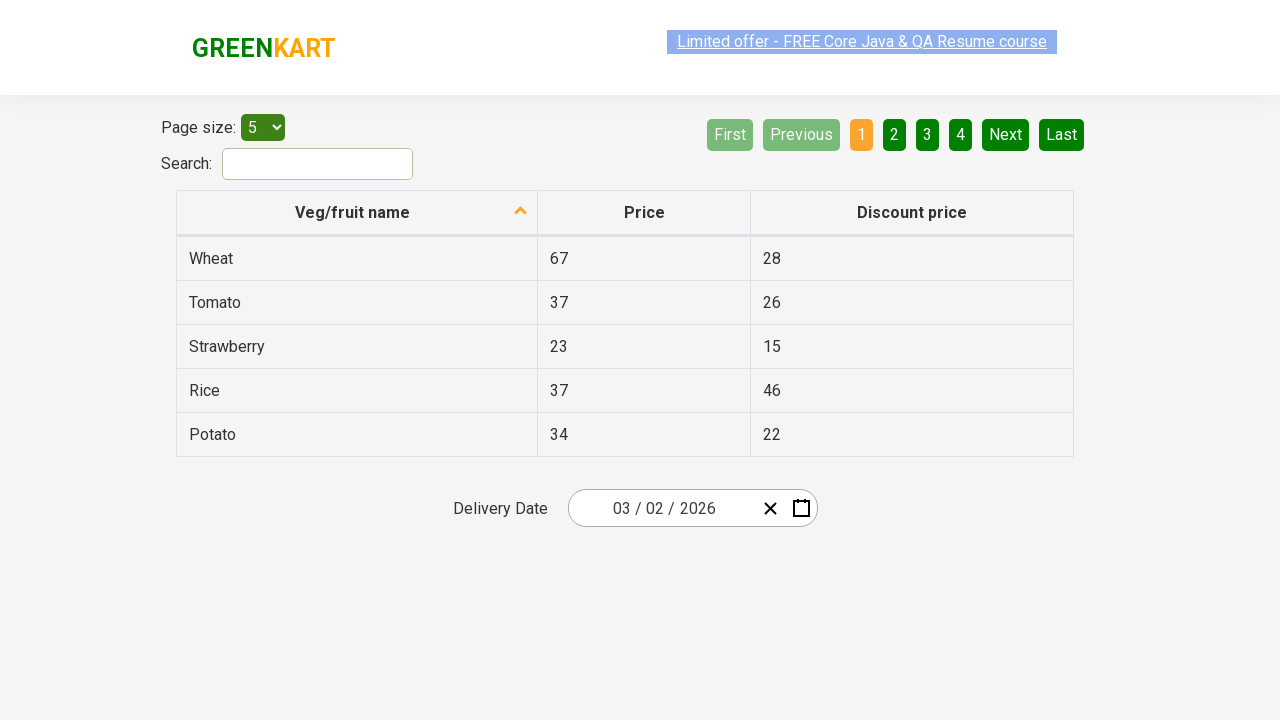

Clicked on 'Veg/fruit name' column header to sort at (353, 212) on xpath=//span[text()='Veg/fruit name']
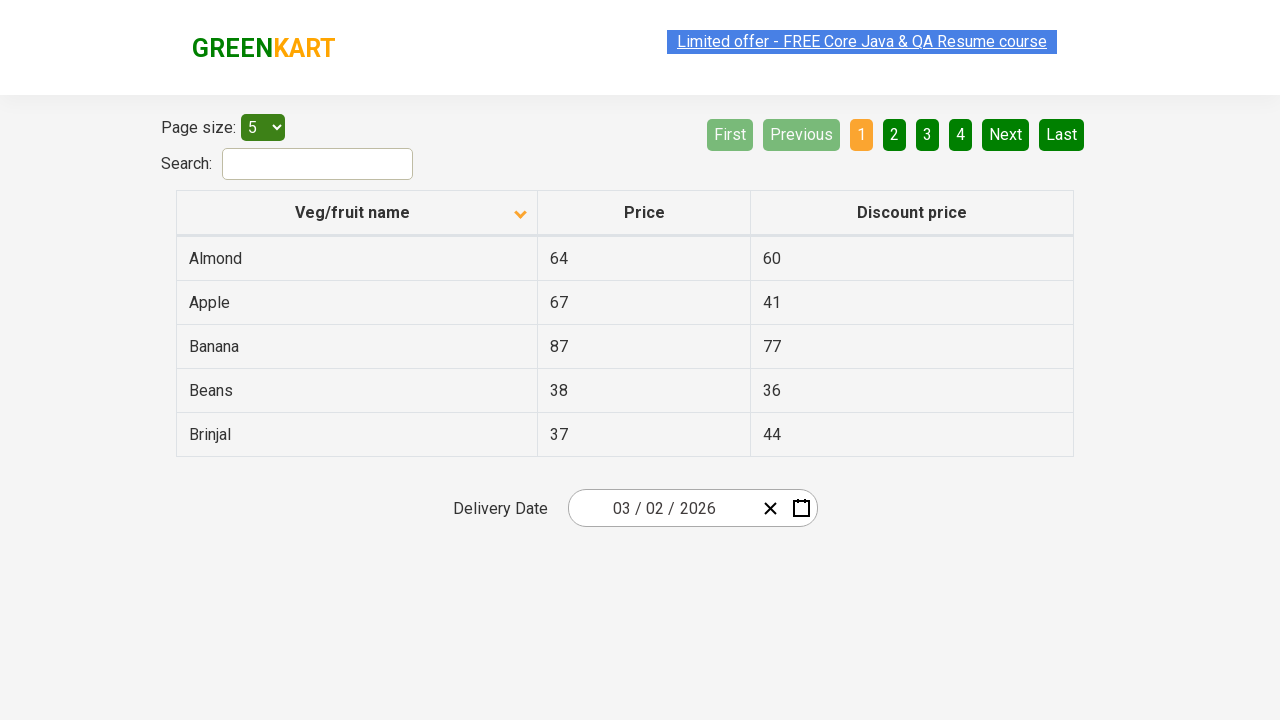

Table populated with vegetable/fruit data
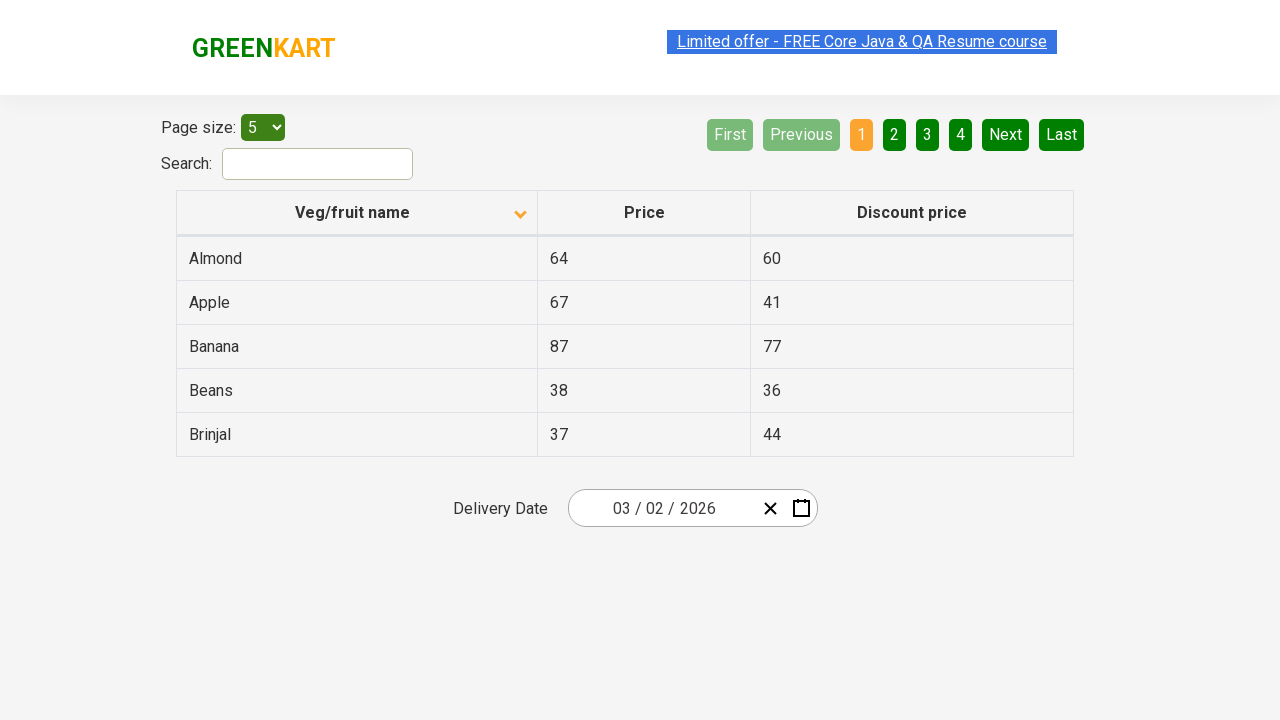

Collected all vegetable/fruit names from first column
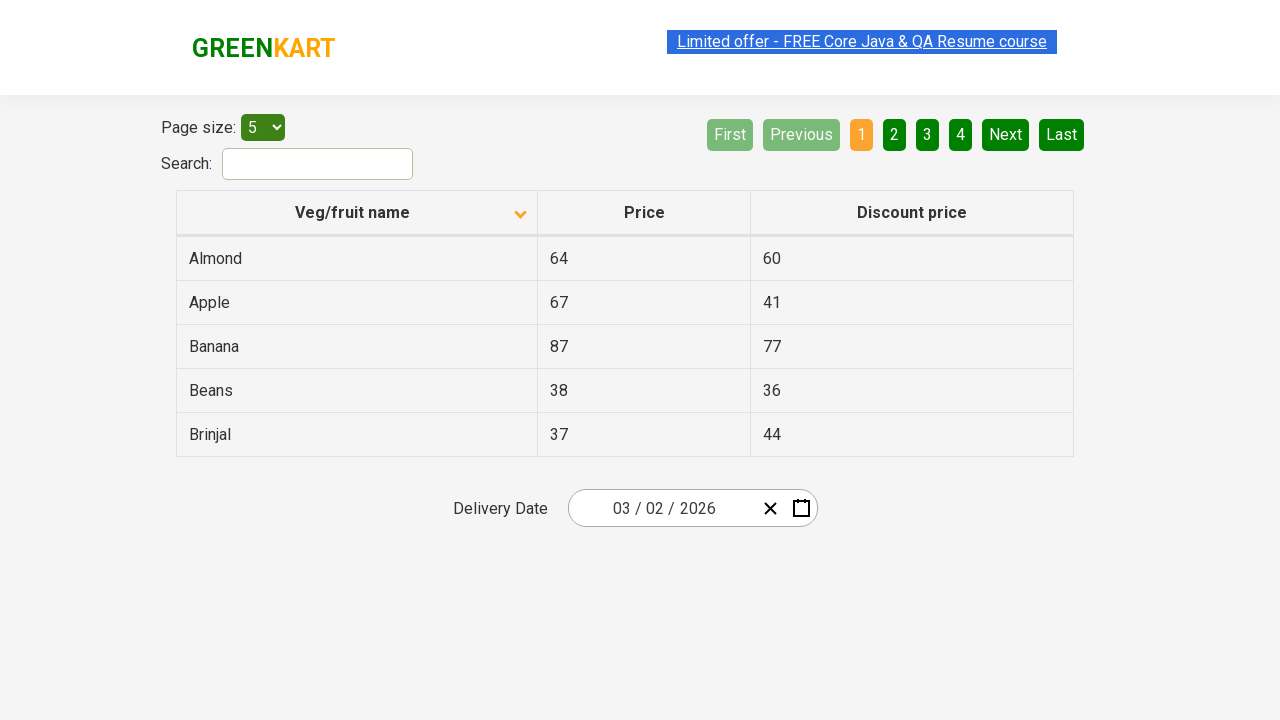

Extracted 5 items from the sorted table
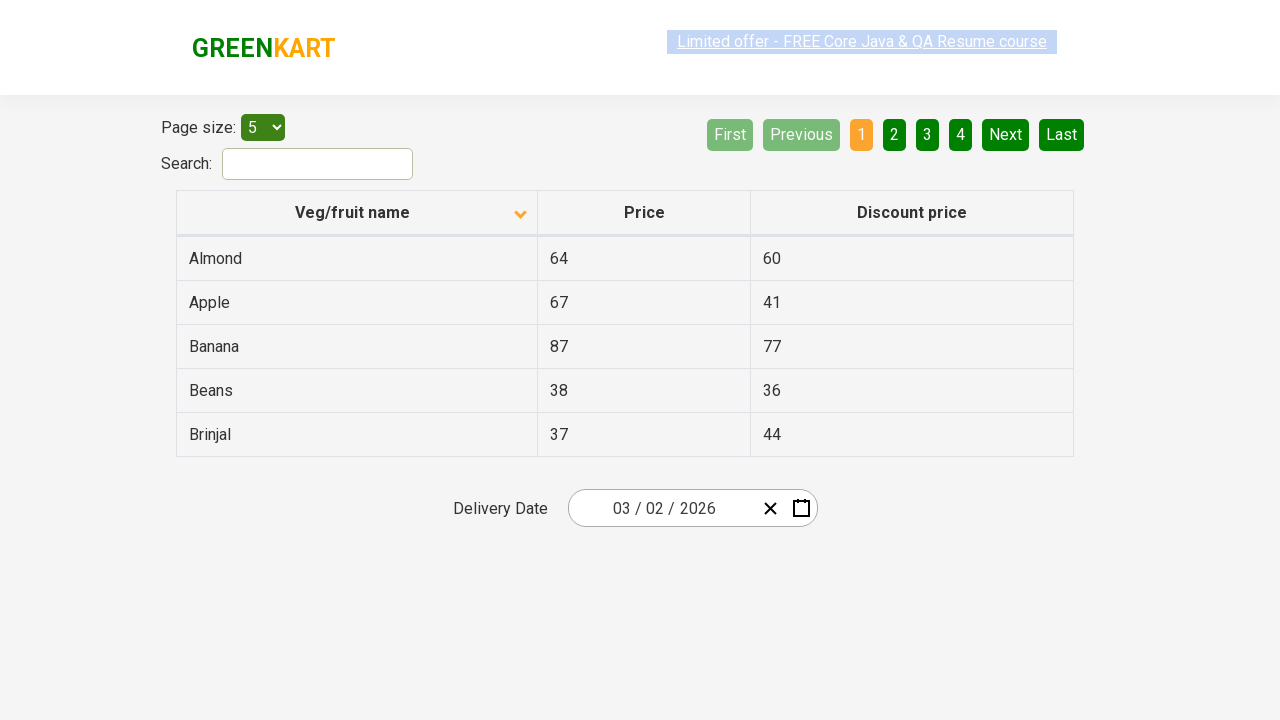

Sorted the extracted items alphabetically in code
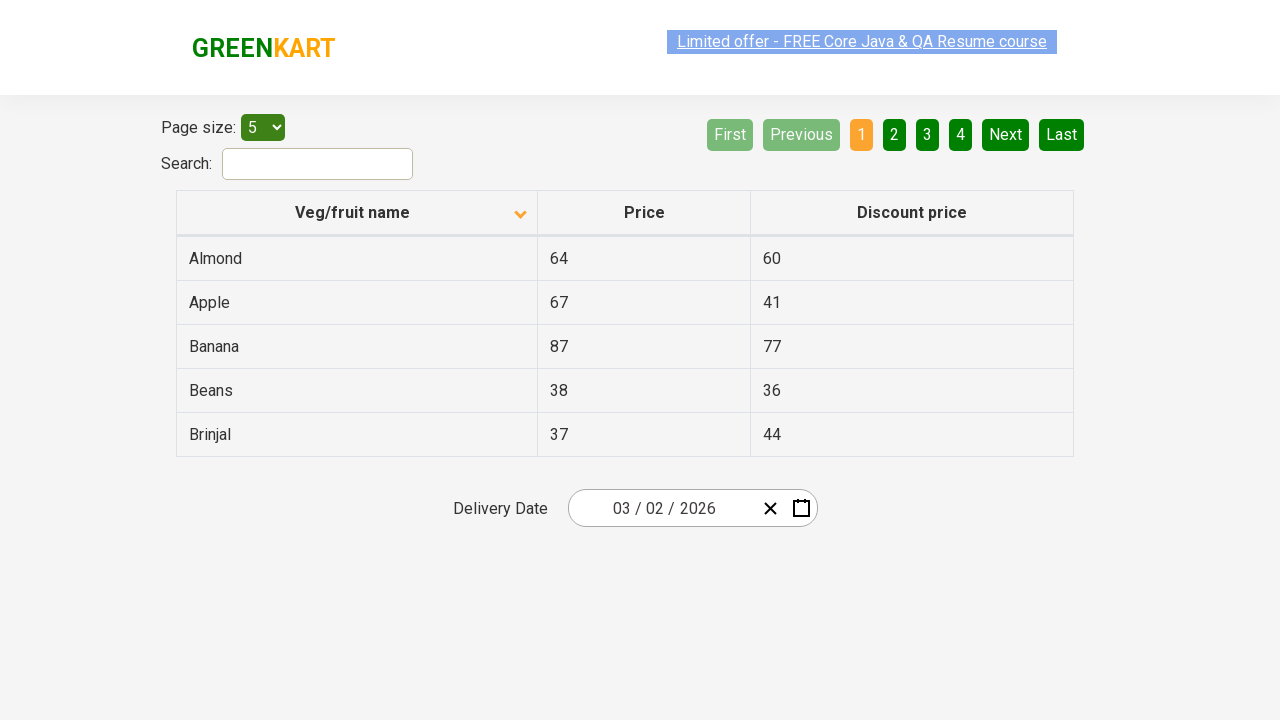

Verified that table sorting matches alphabetical order
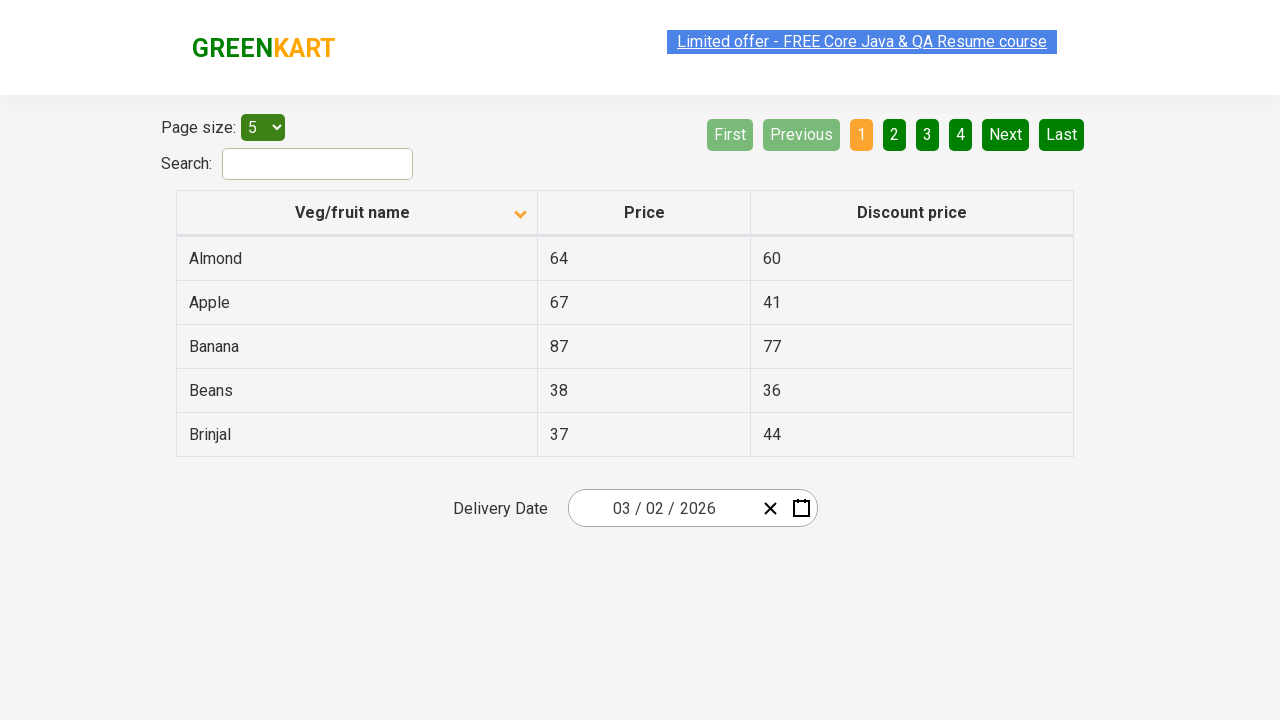

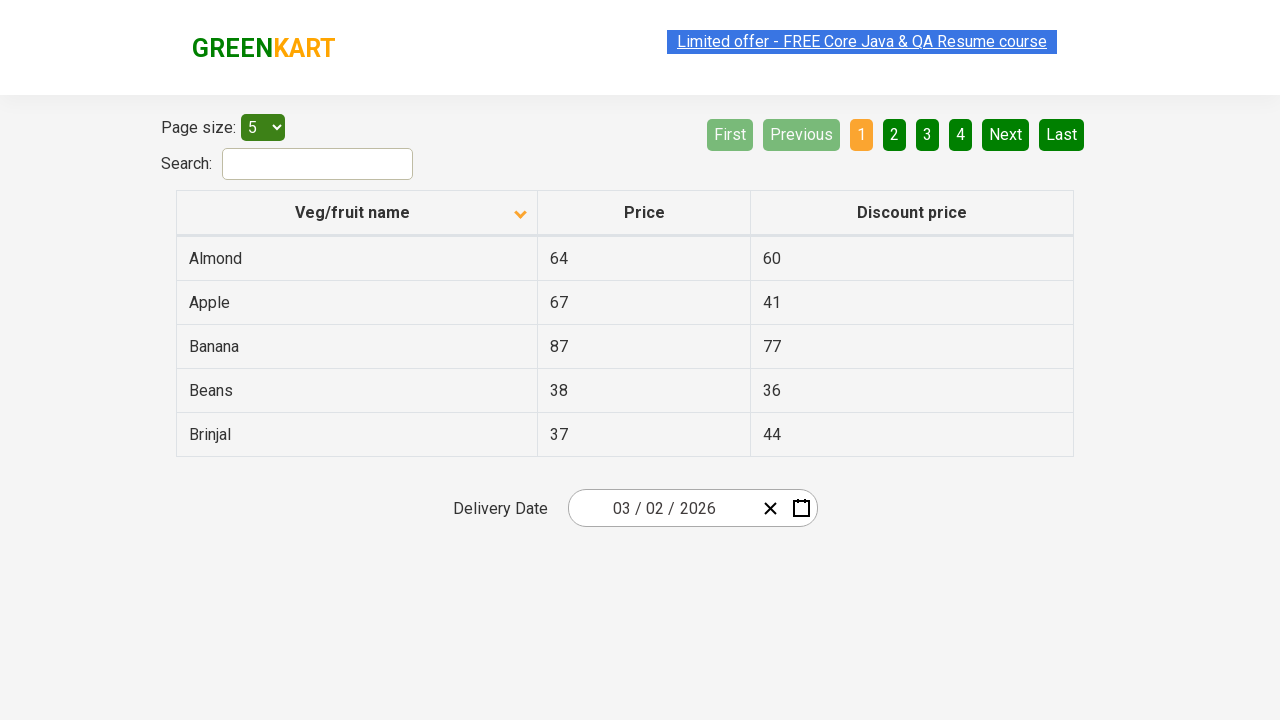